Tests password reset functionality by entering an invalid username and verifying the error message displayed

Starting URL: https://login1.nextbasecrm.com/?forgot_password=yes

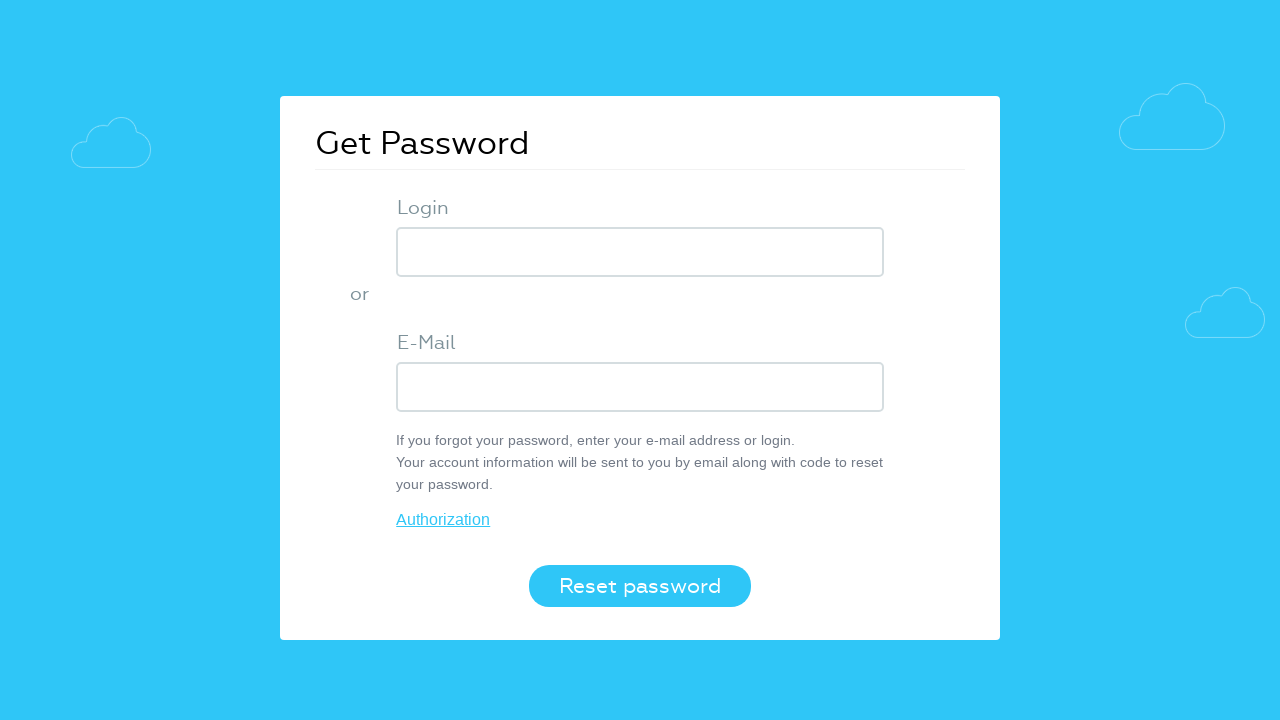

Filled USER_LOGIN field with invalid username 'invaliduser123' on input[name='USER_LOGIN']
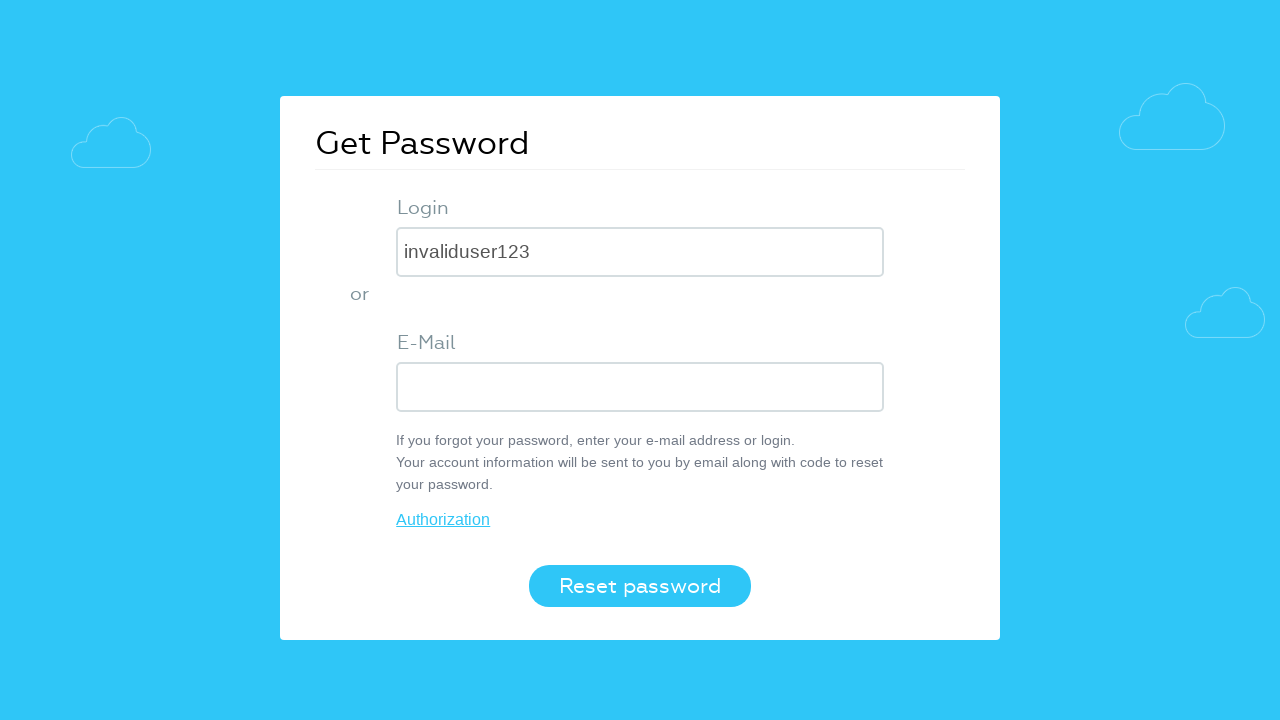

Pressed Enter to submit password reset form on input[name='USER_LOGIN']
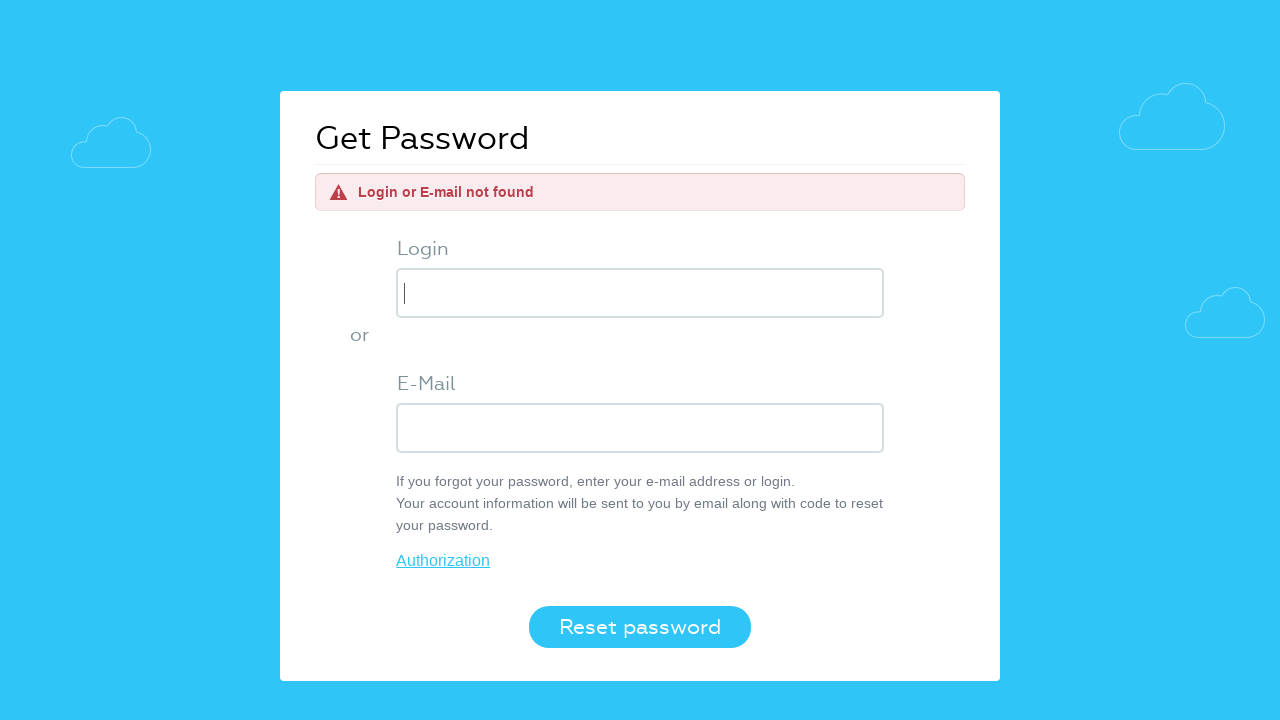

Error message appeared on page
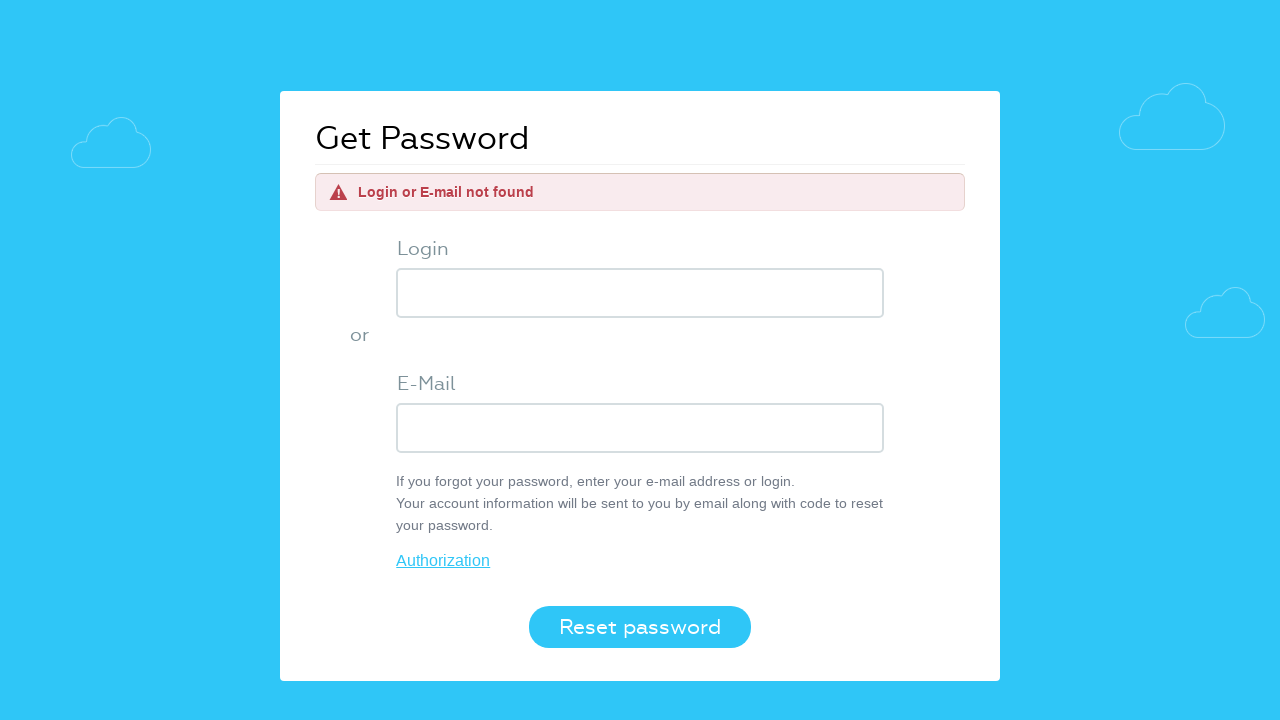

Retrieved error message text: 'Login or E-mail not found'
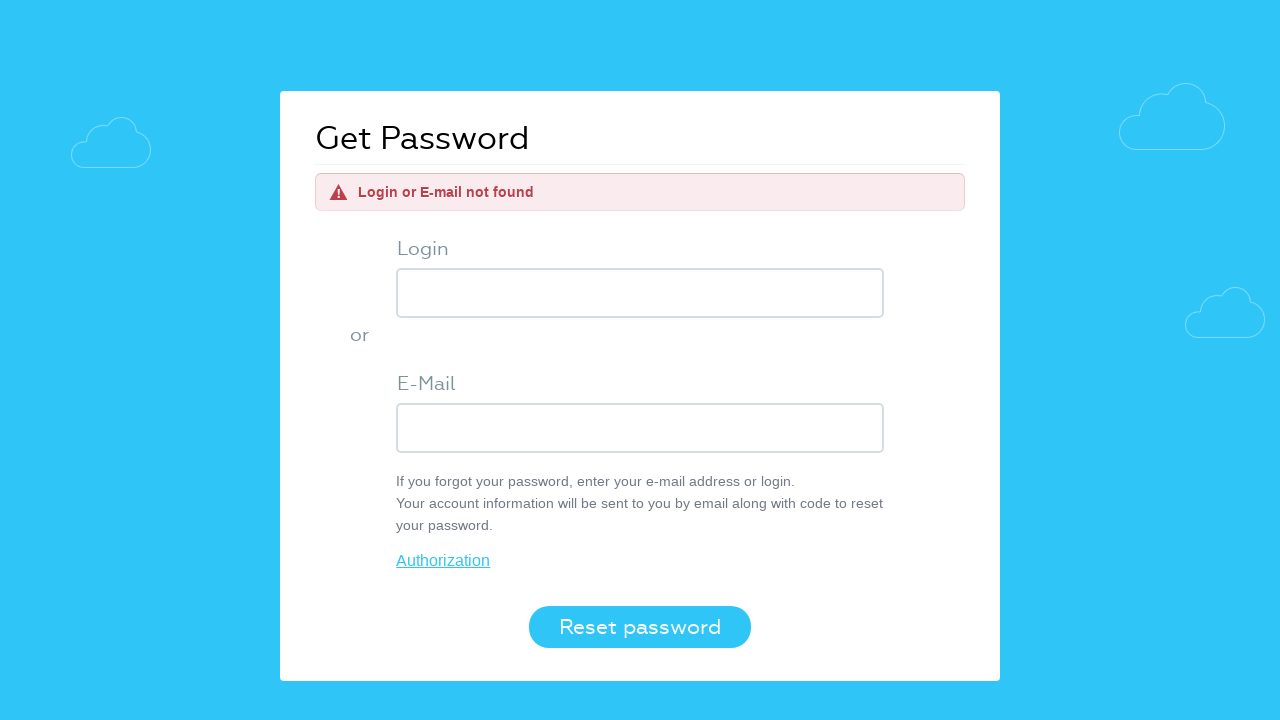

Verified error message matches expected text 'Login or E-mail not found'
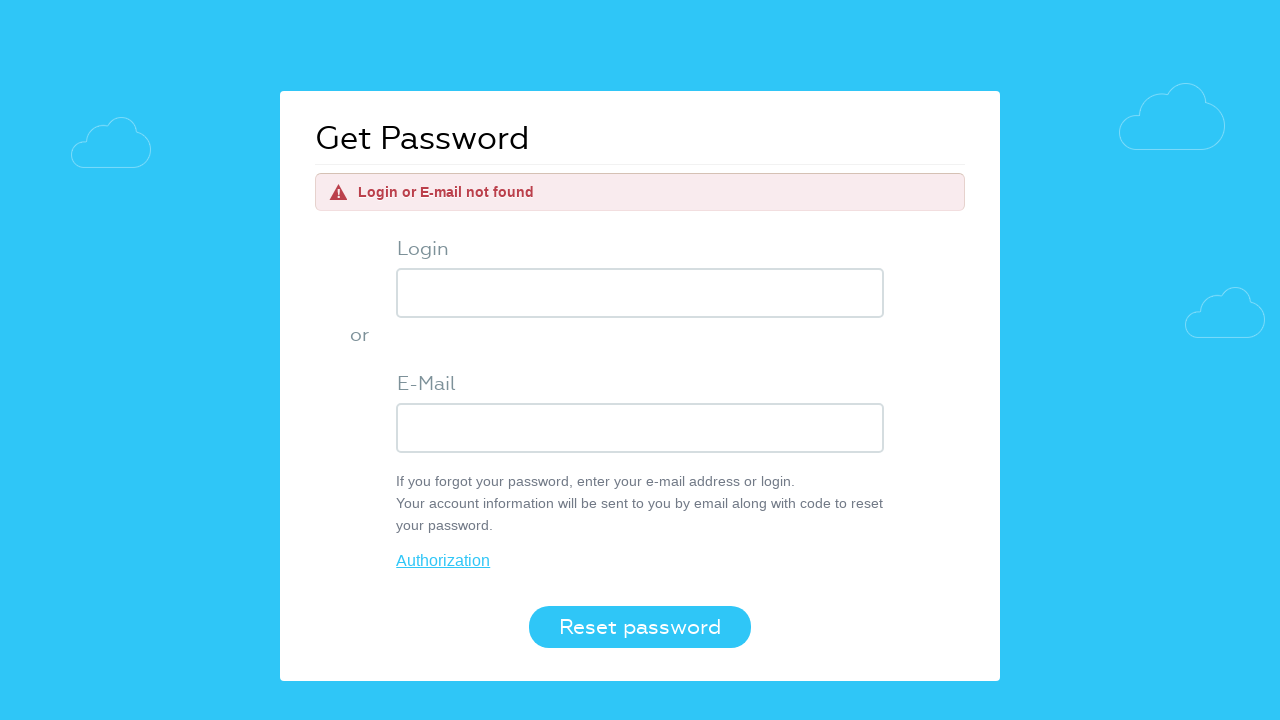

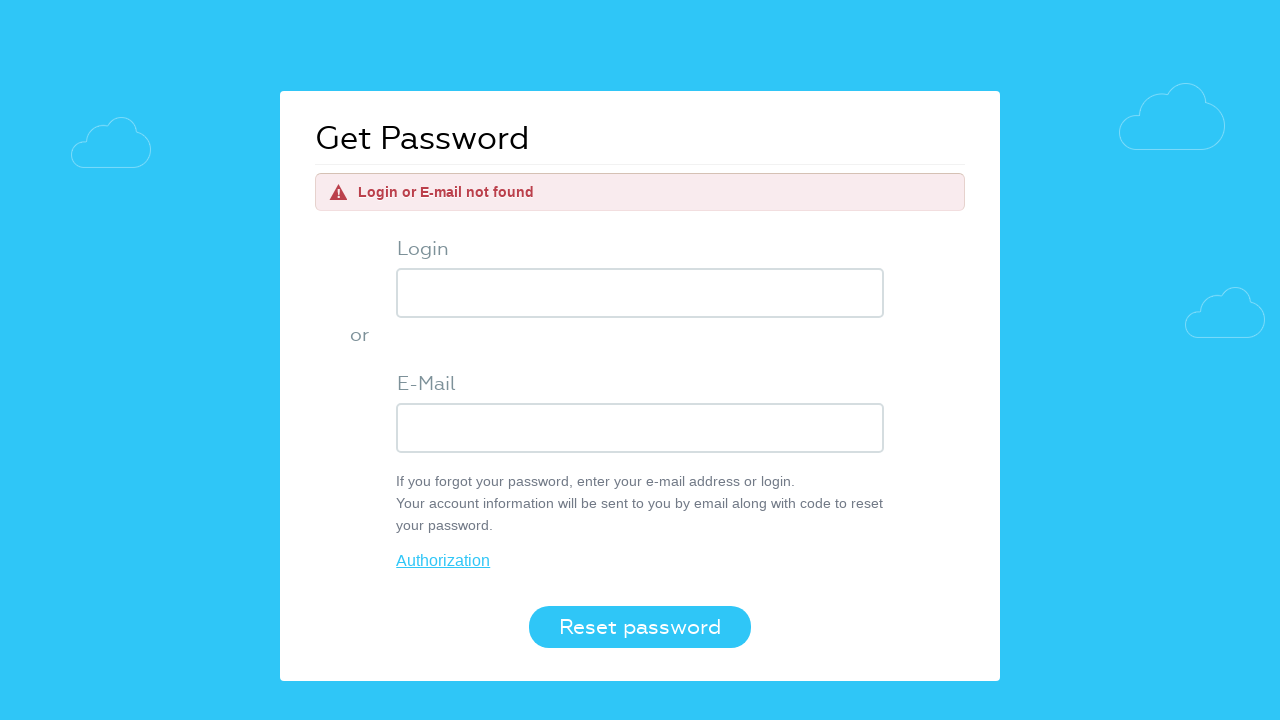